Navigates to l2oops.com gaming server listing page and waits for the server list to load, verifying the list elements are visible

Starting URL: https://l2oops.com

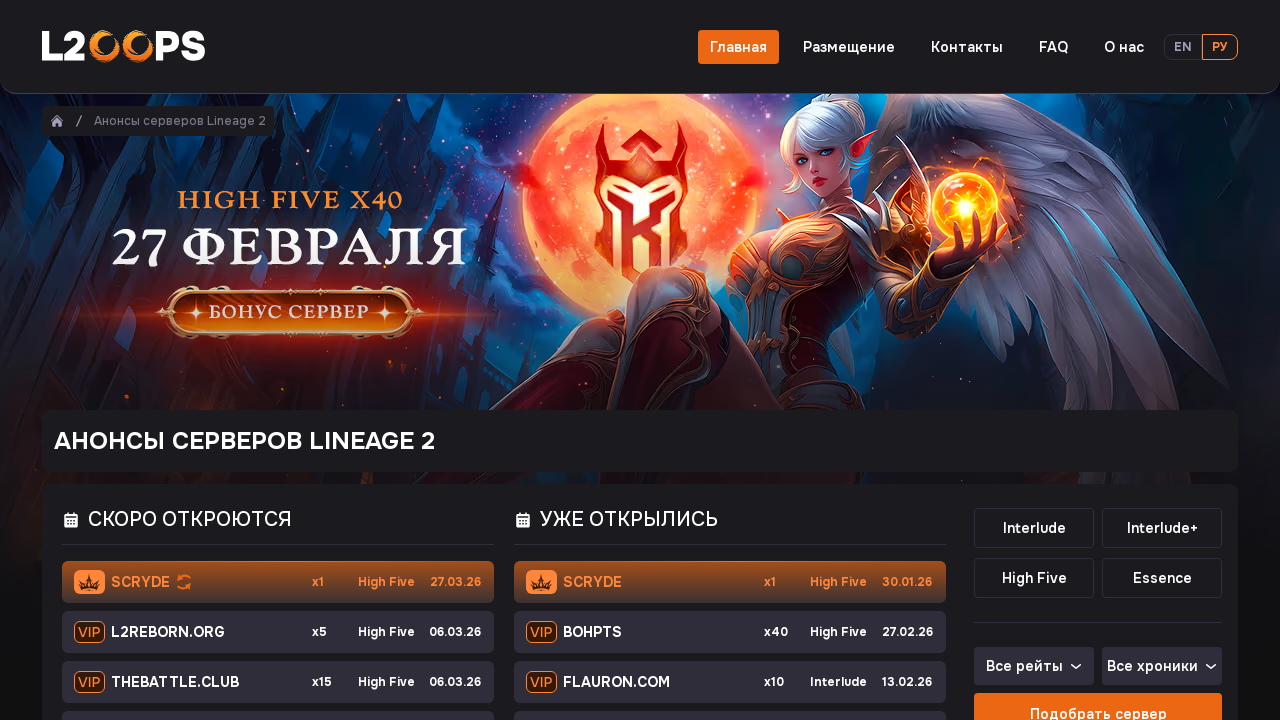

Navigated to l2oops.com gaming server listing page
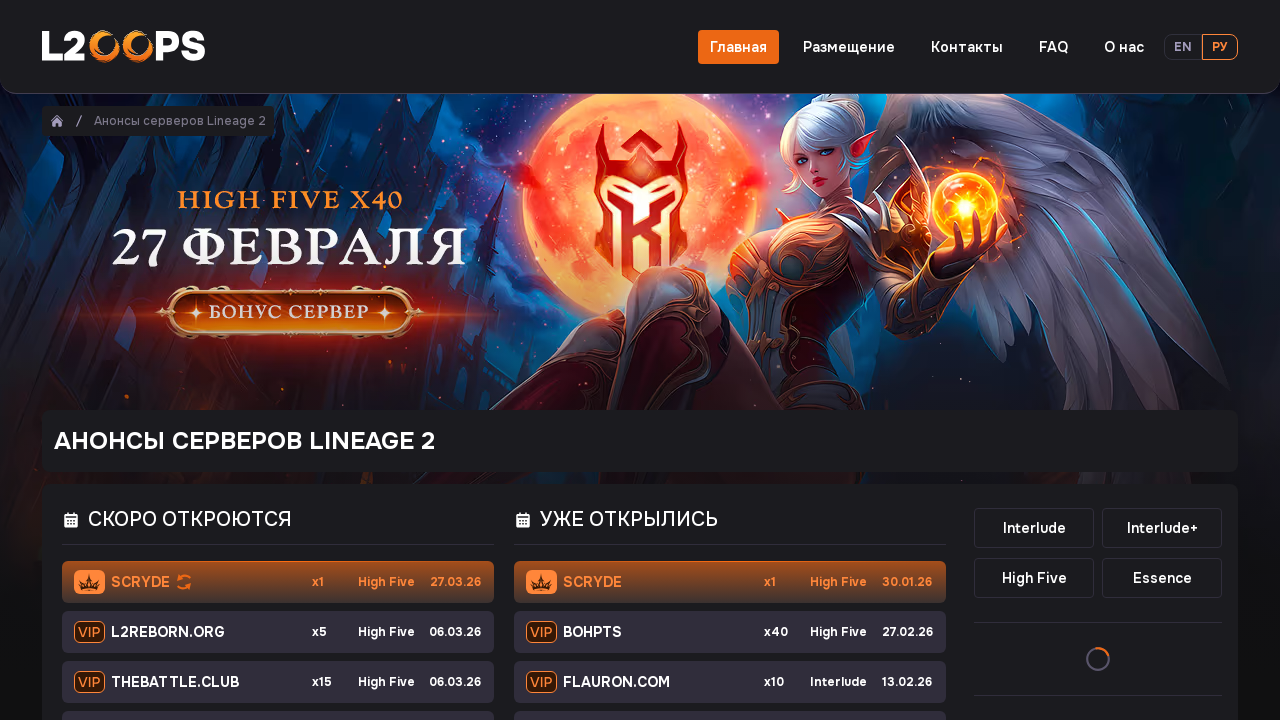

Server list container loaded and became visible
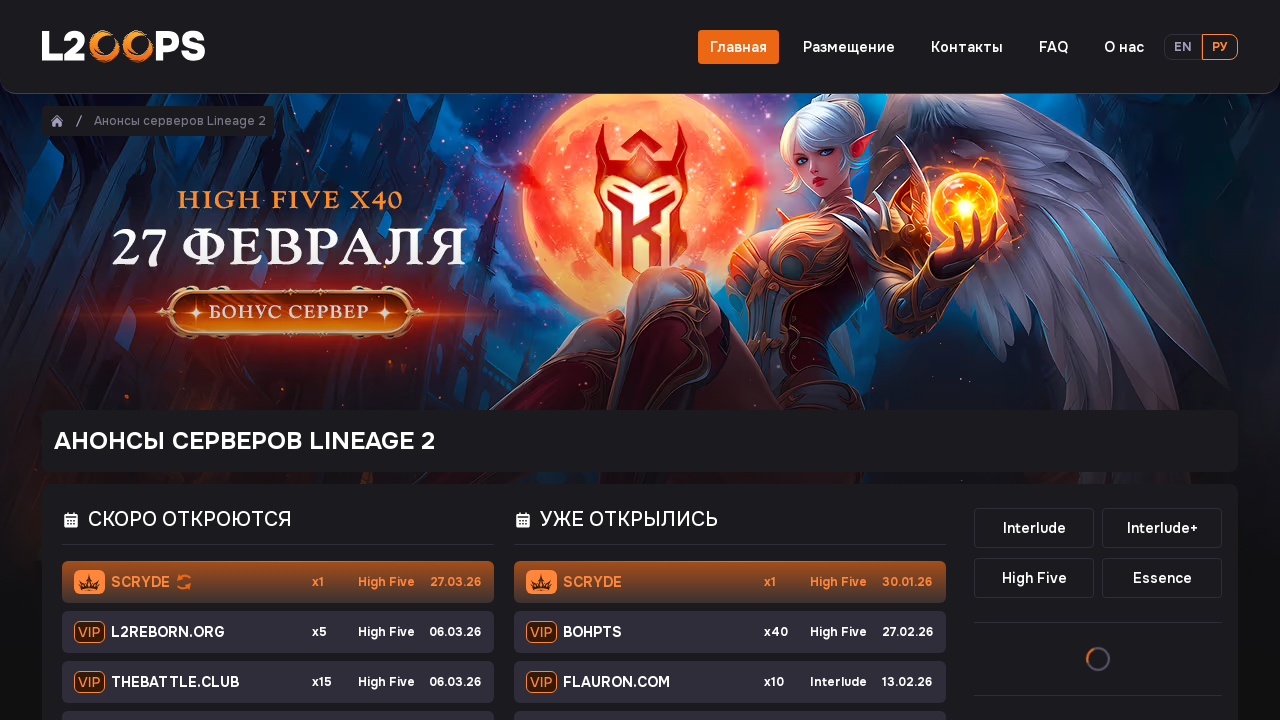

Server list items are present in the DOM
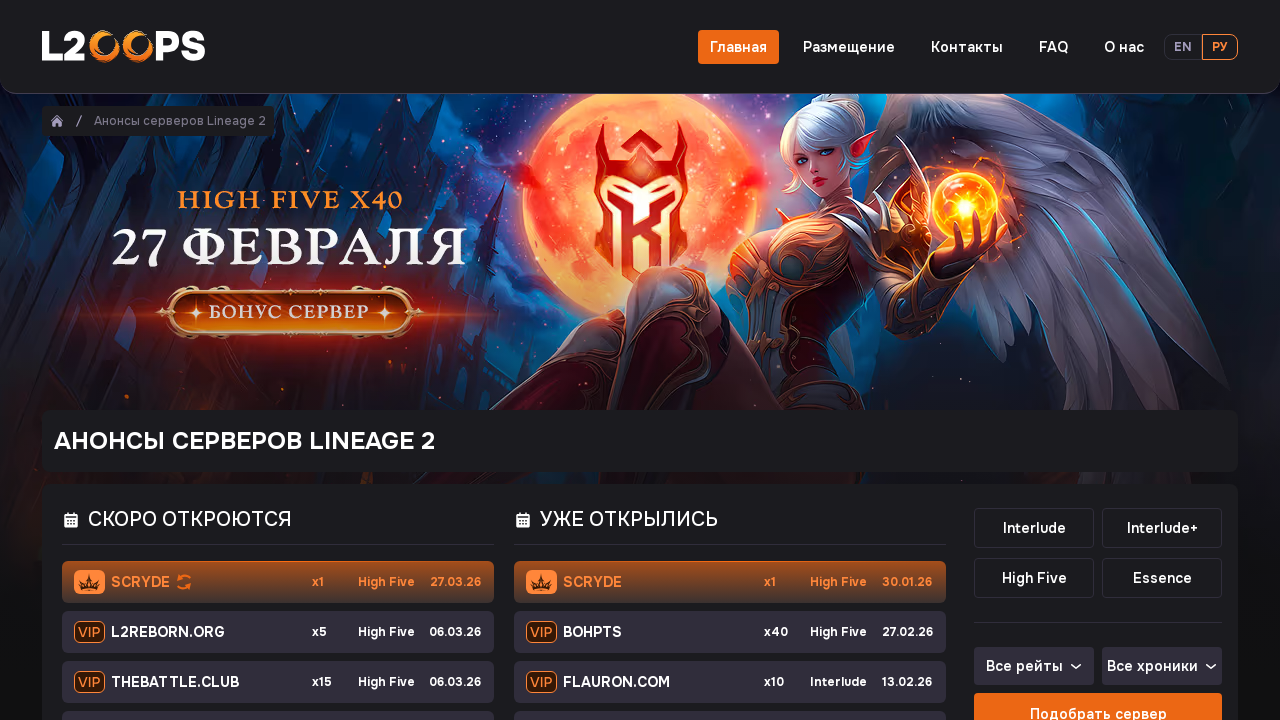

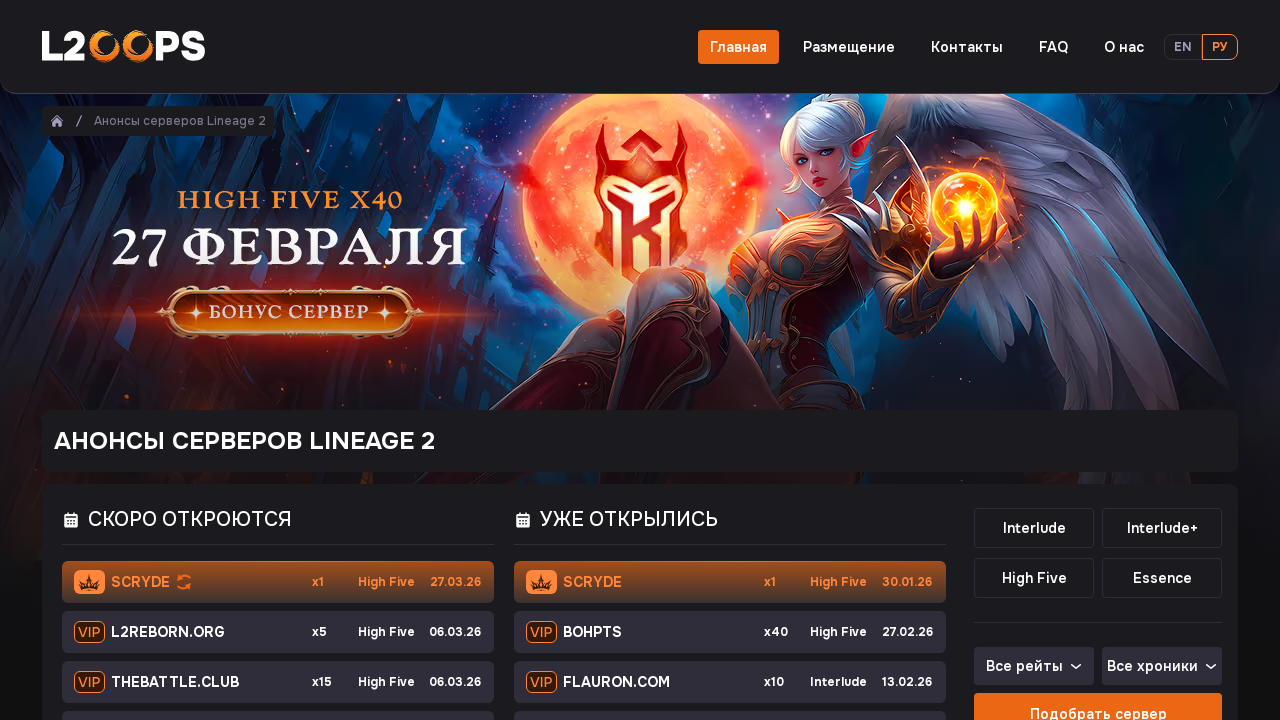